Tests checkbox functionality by verifying initial states and toggling checkboxes to verify selection behavior

Starting URL: http://the-internet.herokuapp.com/checkboxes

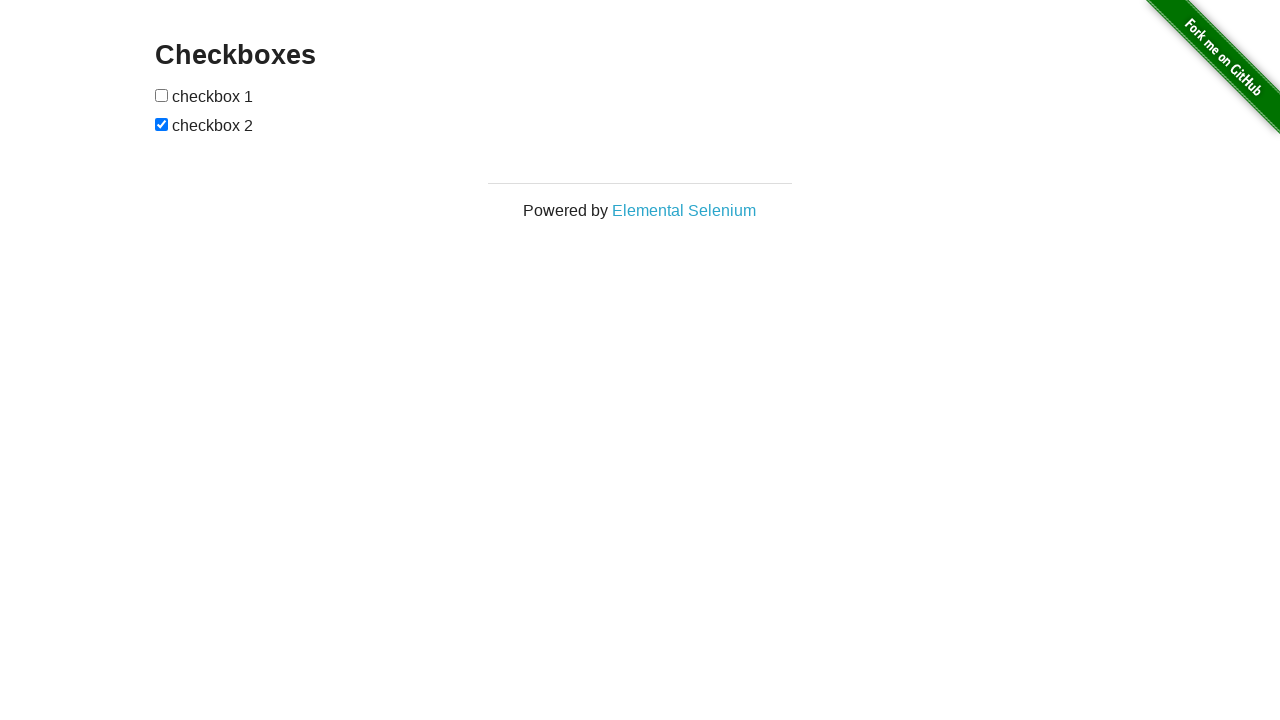

Located first and second checkboxes on the page
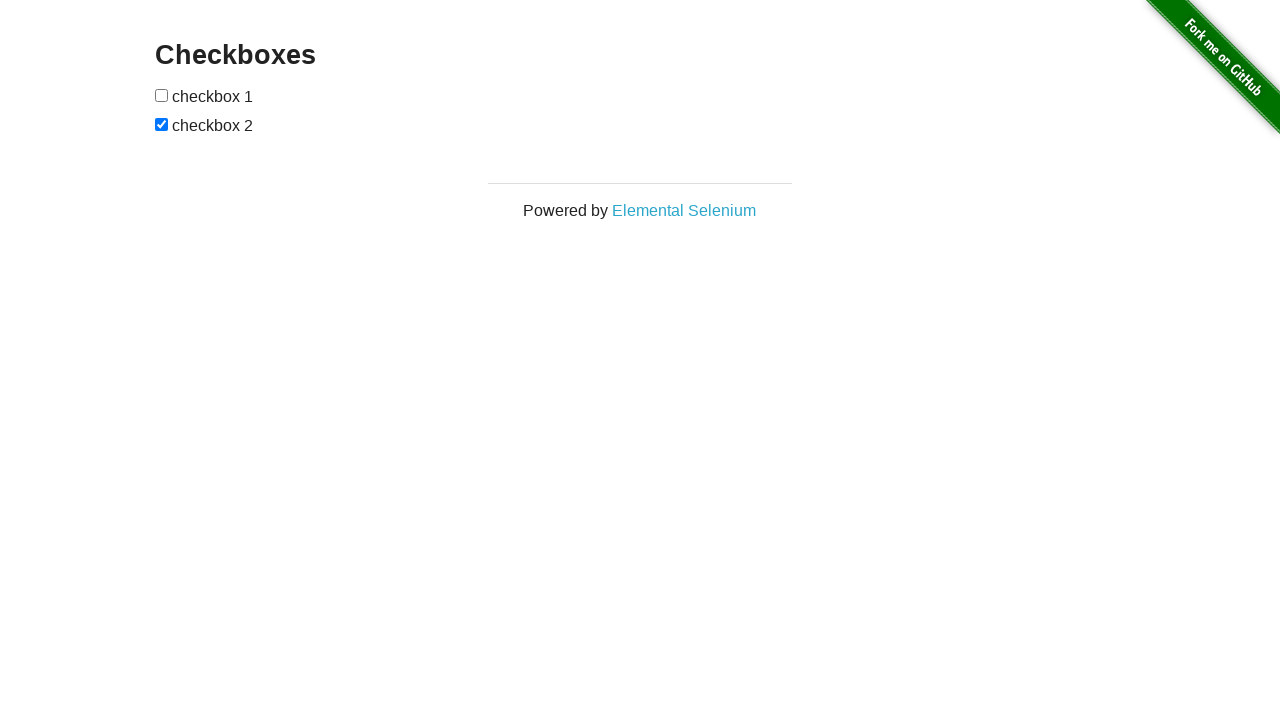

Verified first checkbox is not selected initially
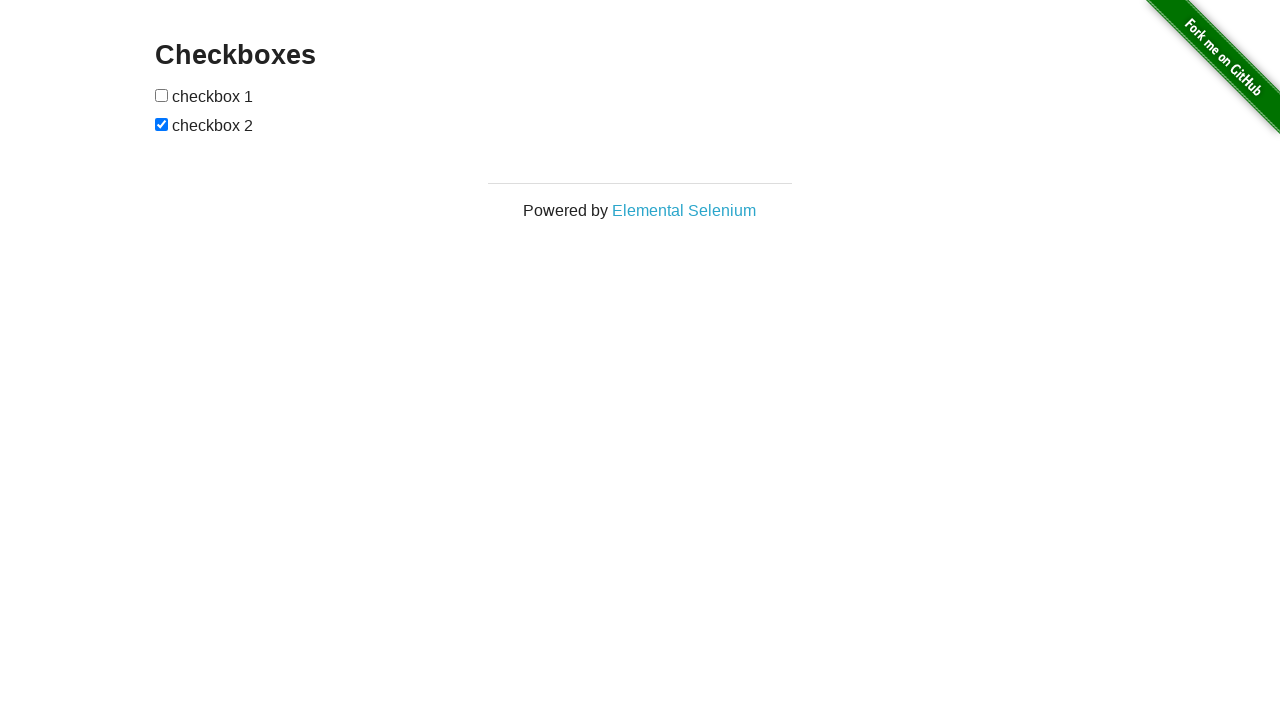

Verified second checkbox is selected initially
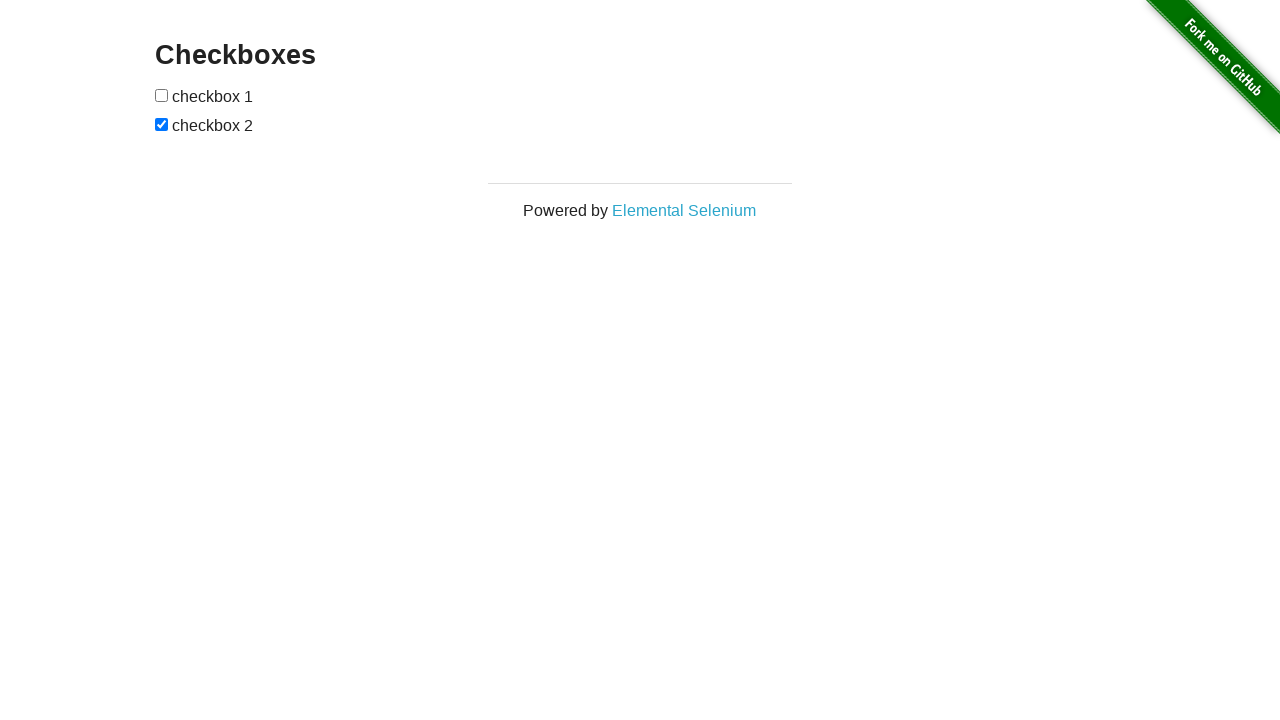

Clicked on the first checkbox to toggle it at (162, 95) on input[type='checkbox'] >> nth=0
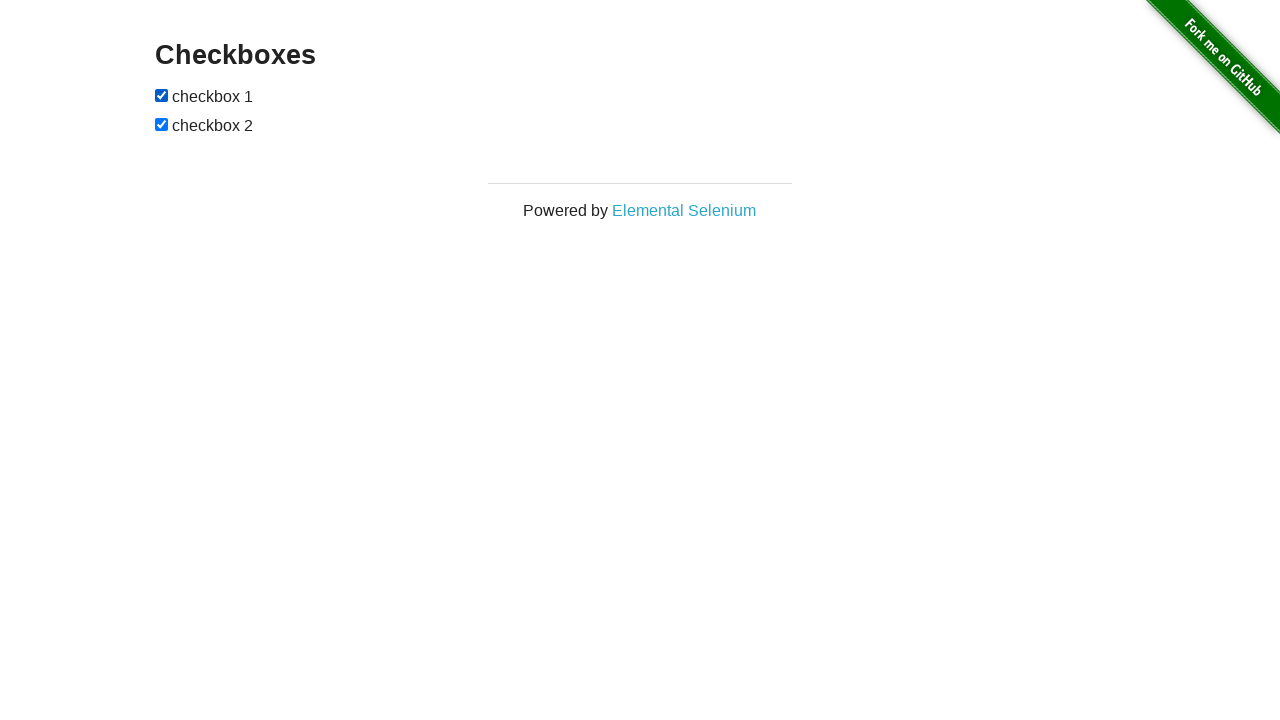

Verified first checkbox is now selected after clicking
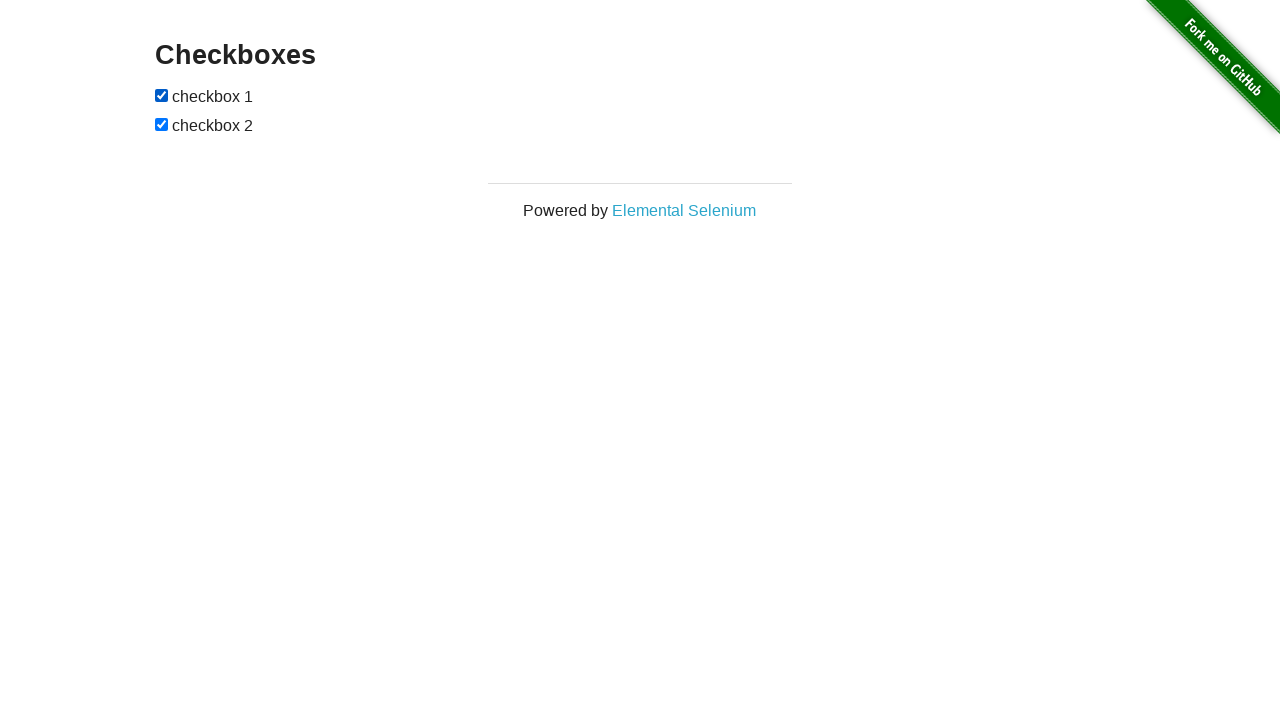

Verified second checkbox is still selected
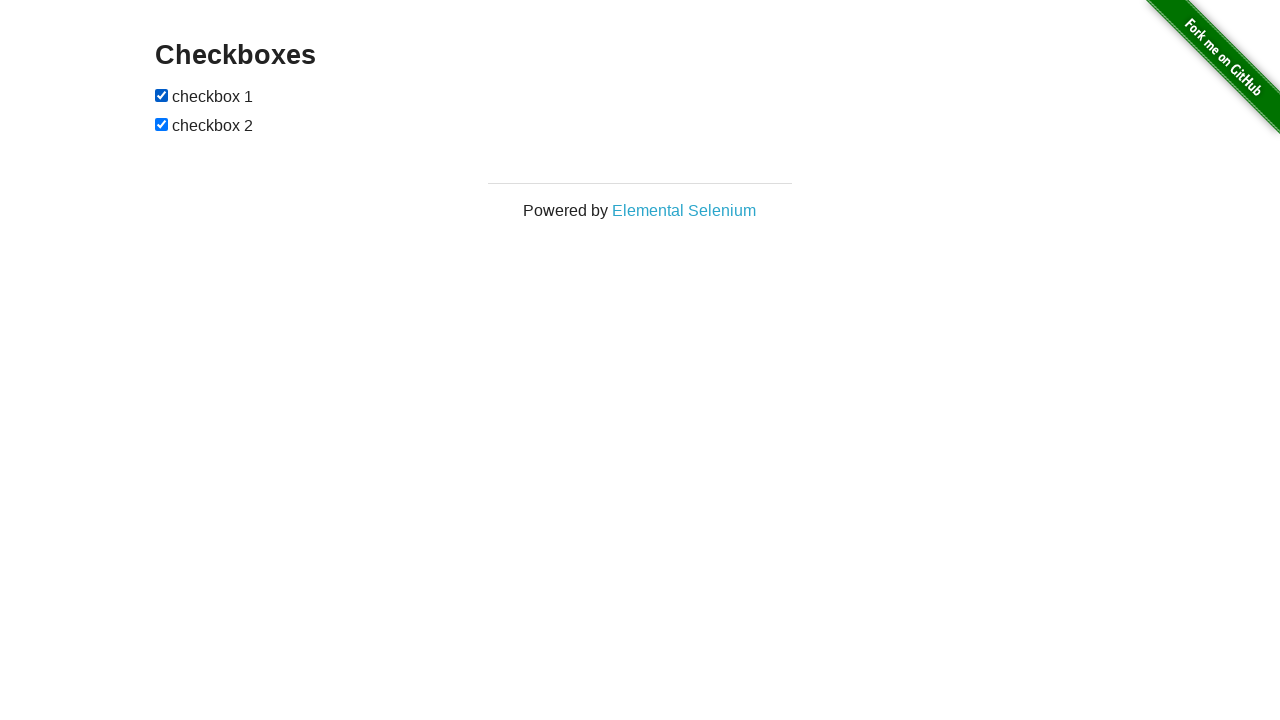

Clicked on the second checkbox to toggle it at (162, 124) on input[type='checkbox'] >> nth=1
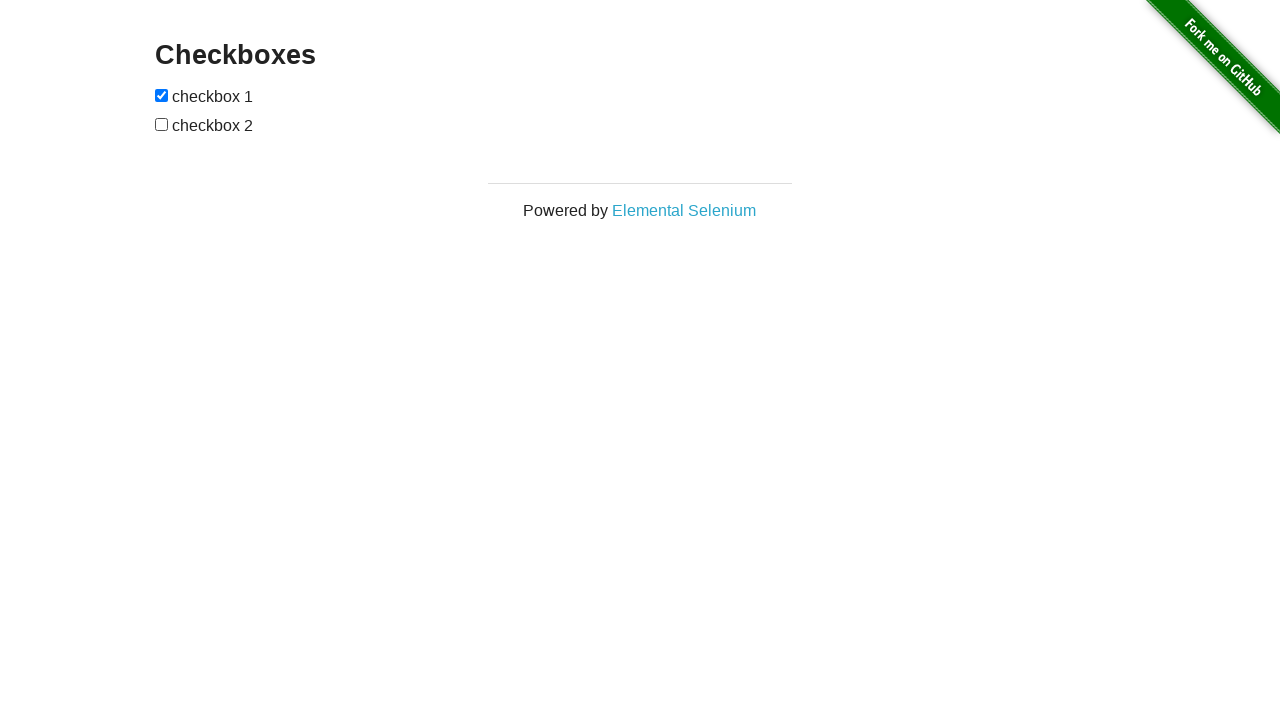

Verified first checkbox is still selected
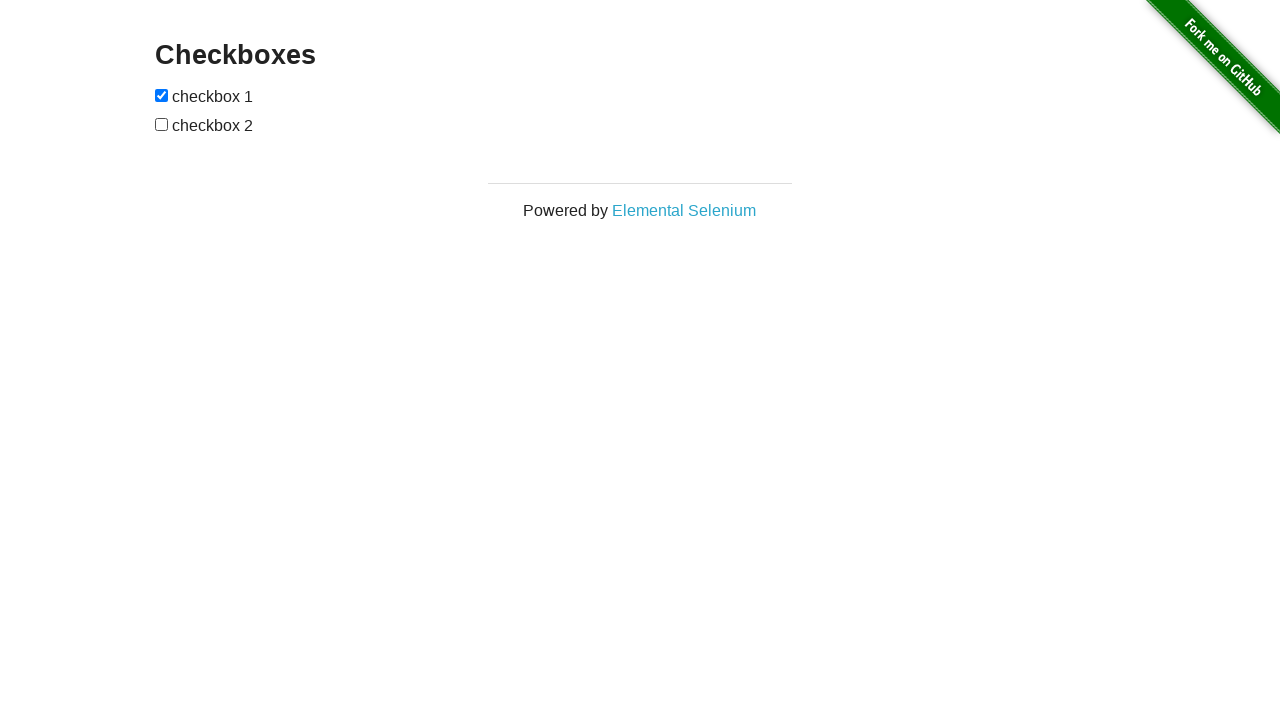

Verified second checkbox is now deselected after clicking
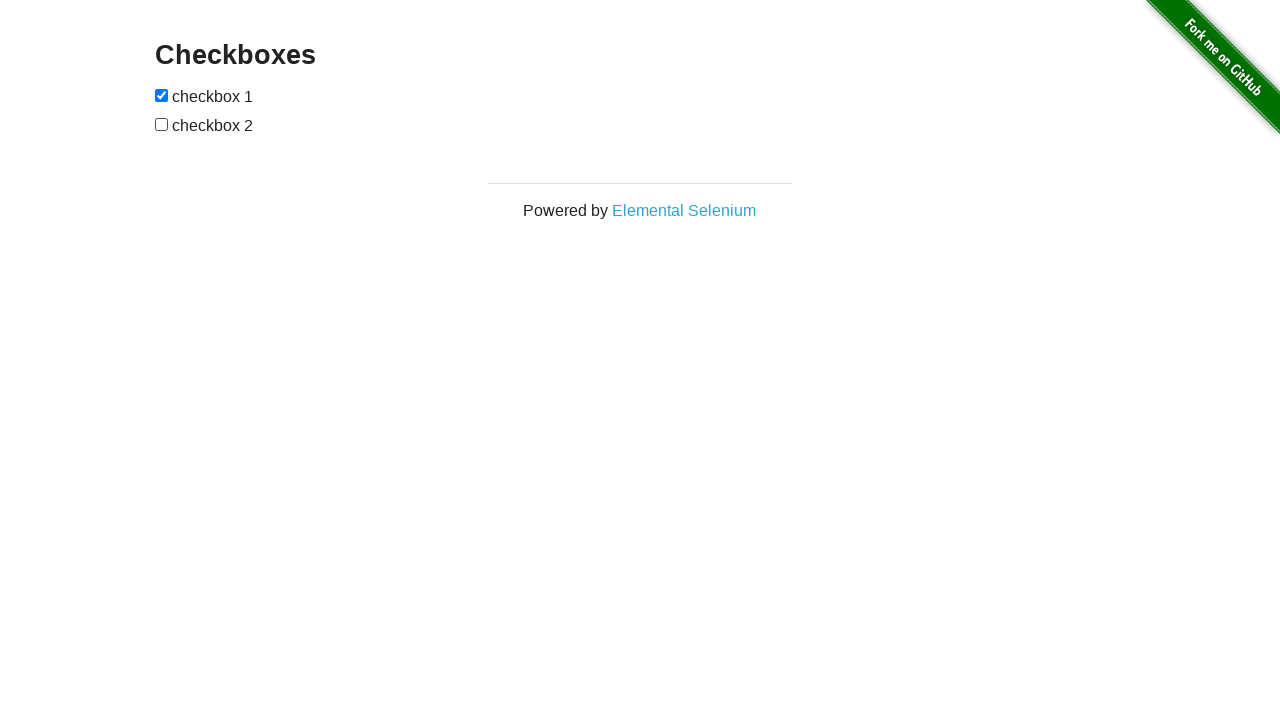

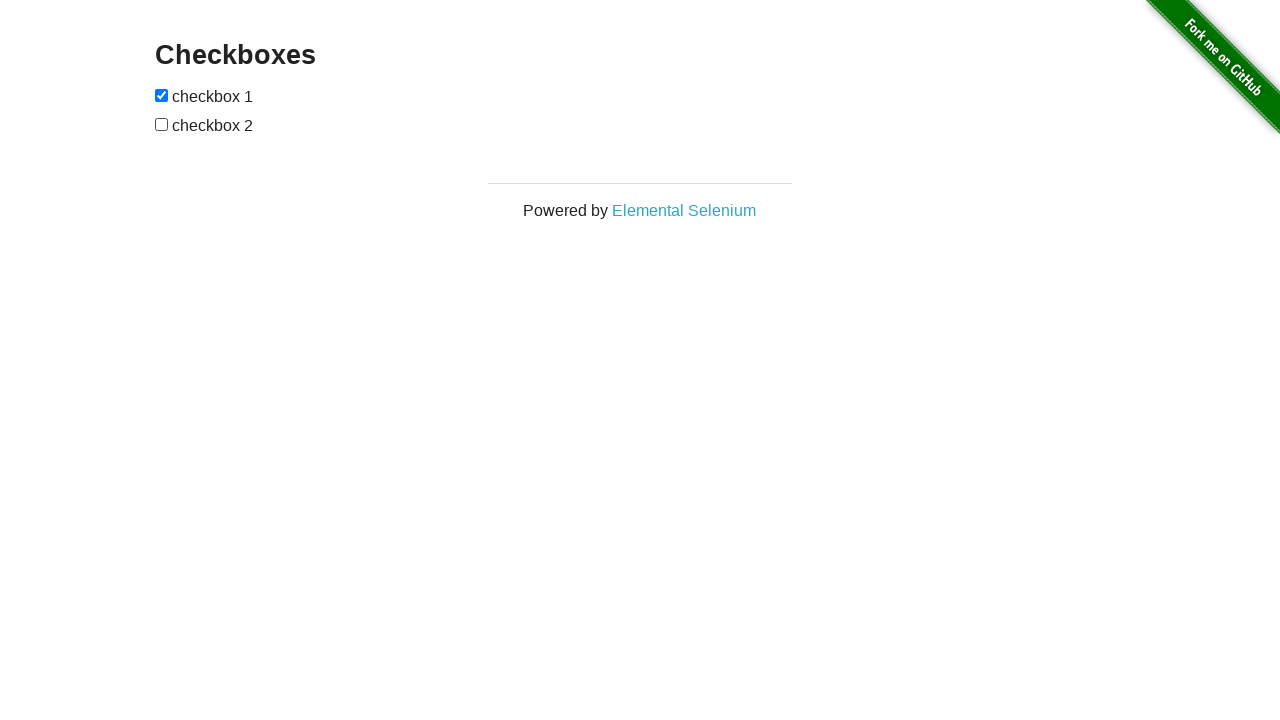